Tests single static dropdown handling by selecting options using different methods: by value, by label, and by index

Starting URL: https://demo.automationtesting.in/Register.html

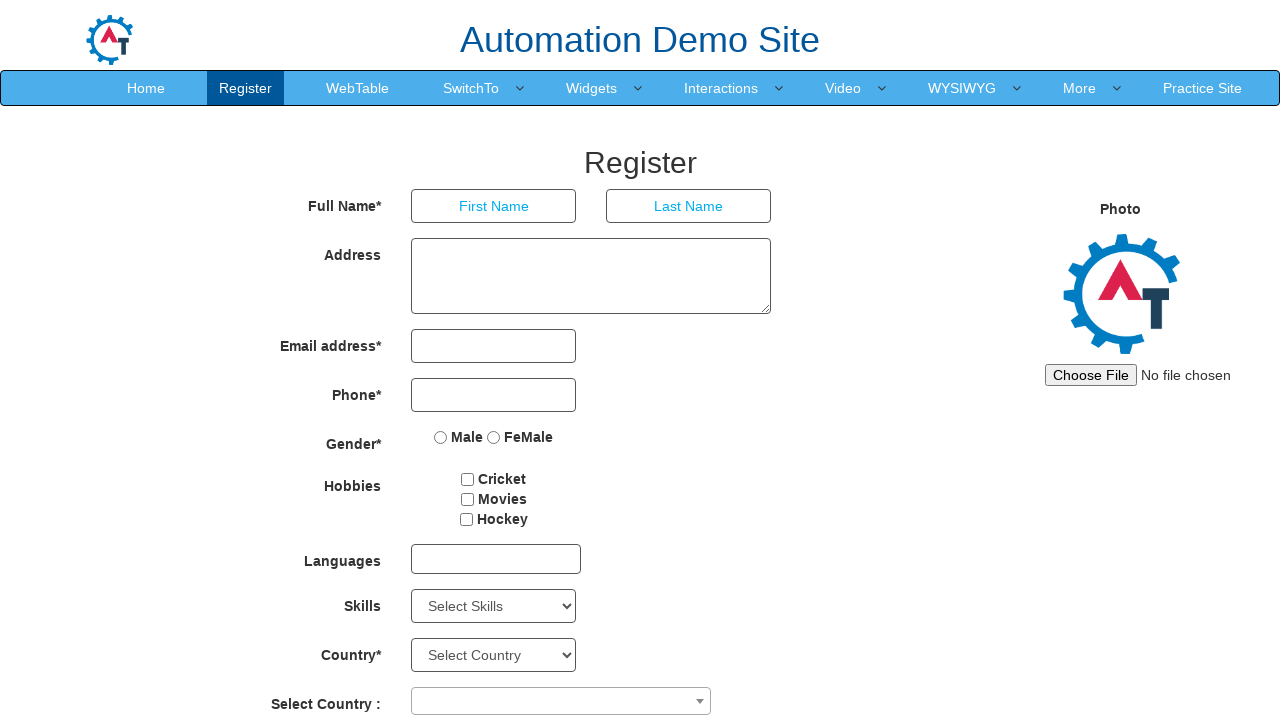

Selected 'Android' from Skills dropdown by value on #Skills
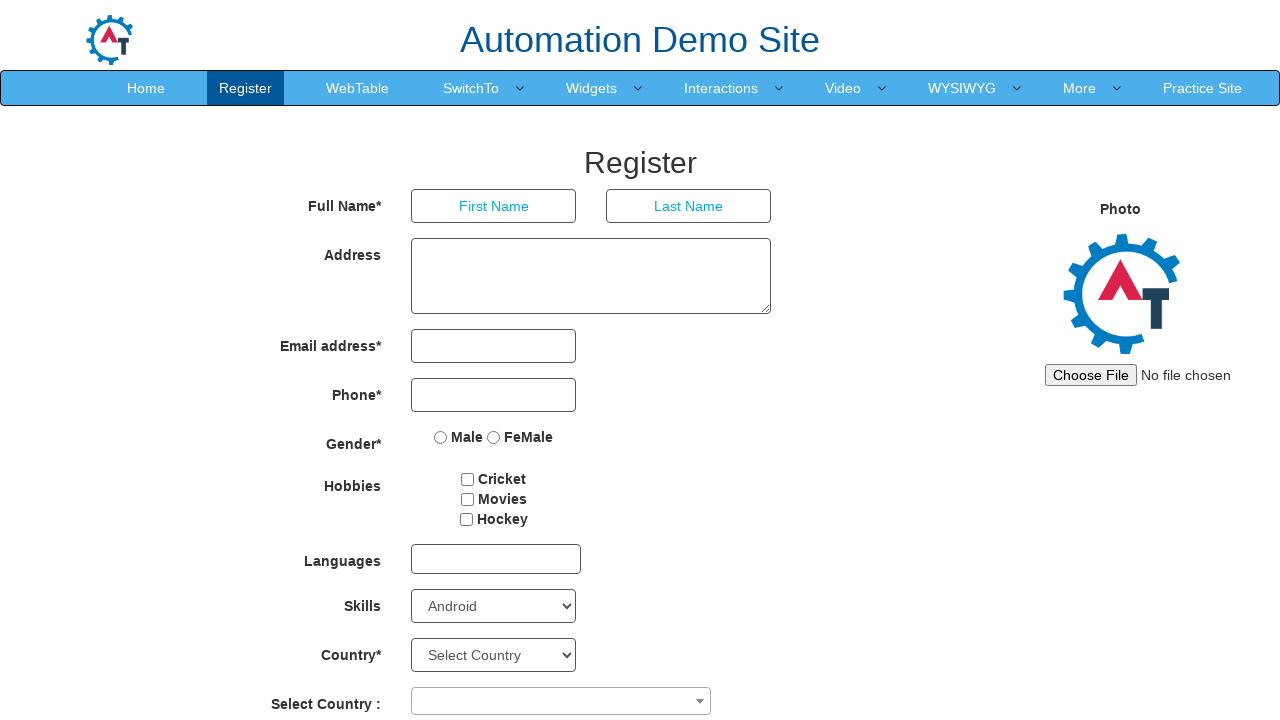

Selected 'Art Design' from Skills dropdown by label on #Skills
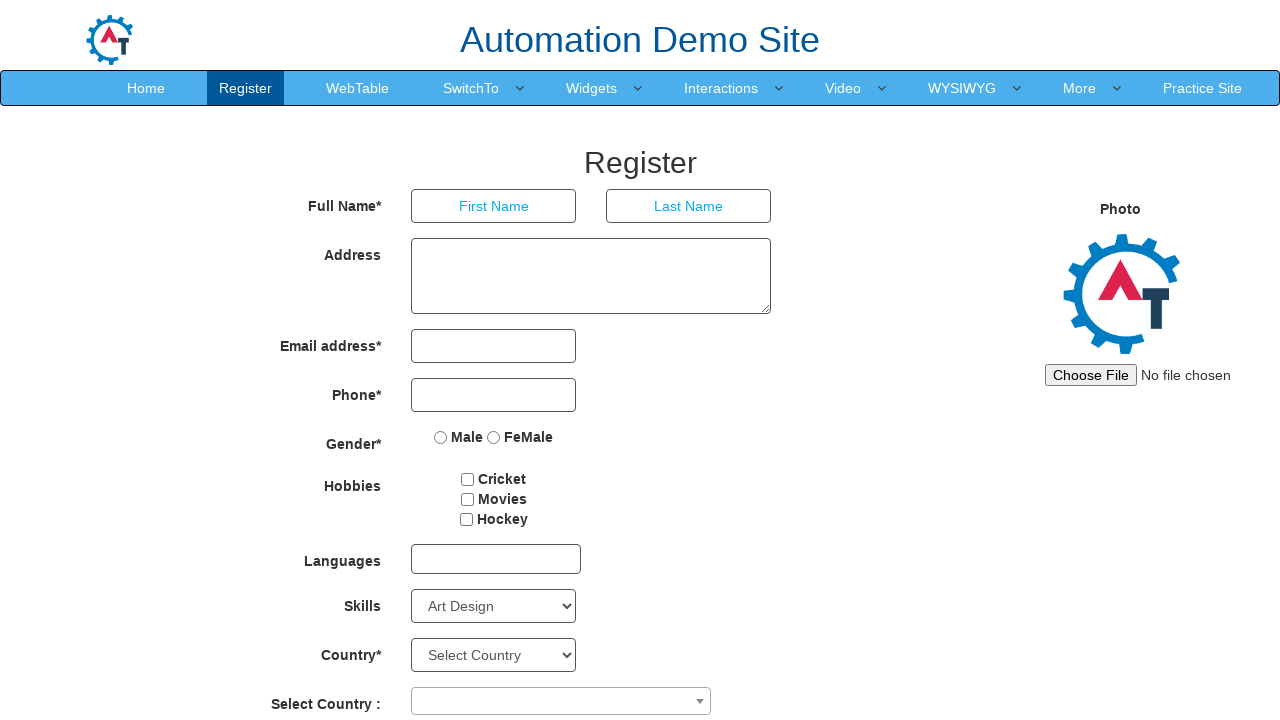

Selected dropdown option at index 3 from Skills dropdown on #Skills
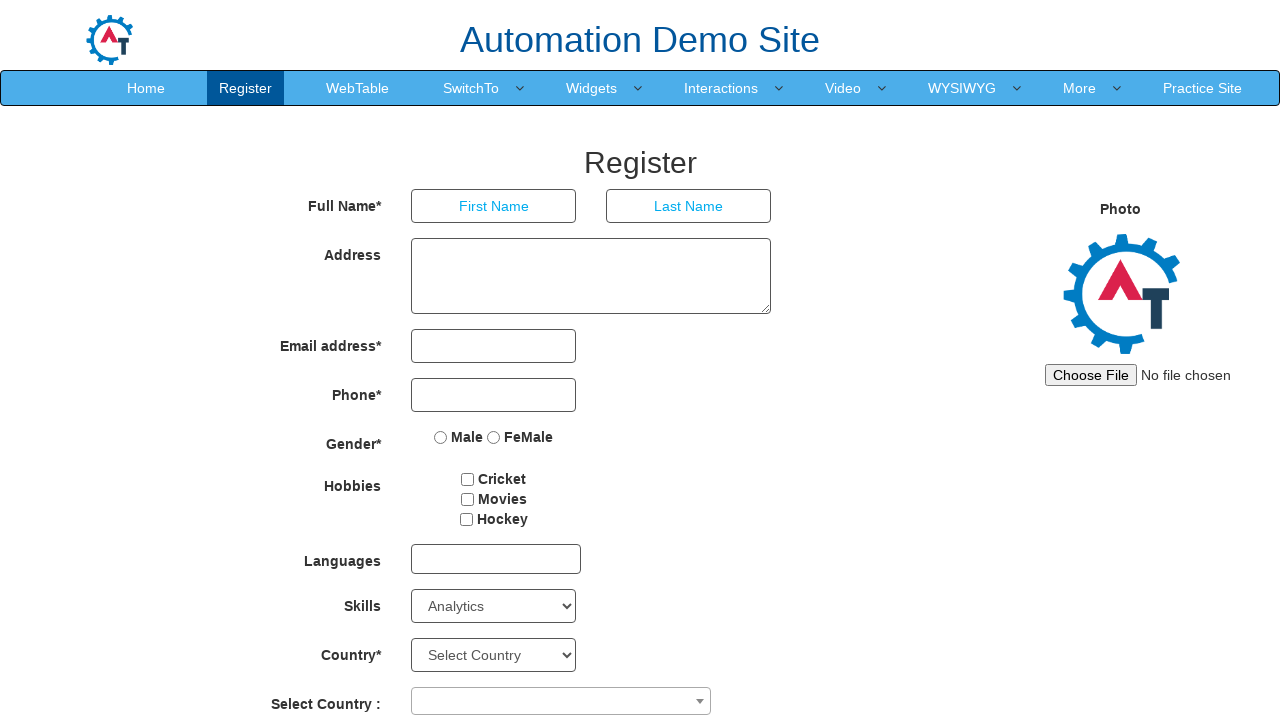

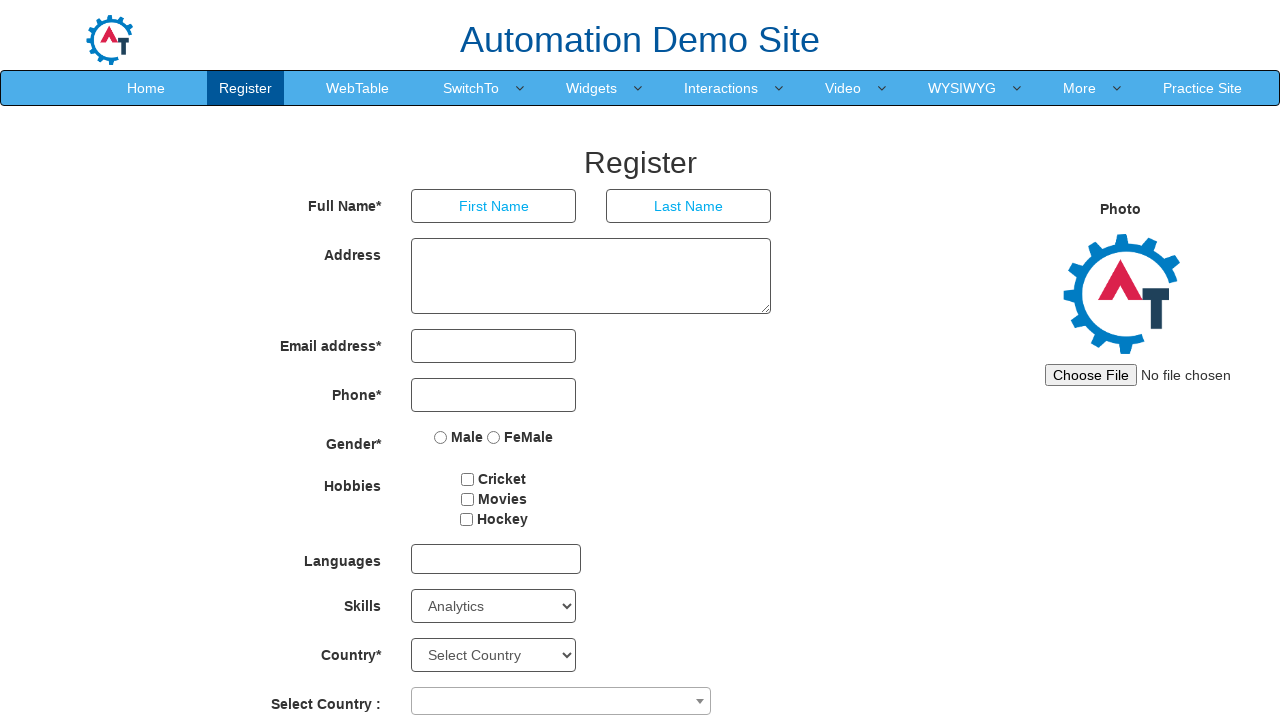